Navigates to a form page and selects the "Cheese" radio button from a group of radio buttons

Starting URL: http://echoecho.com/htmlforms10.htm

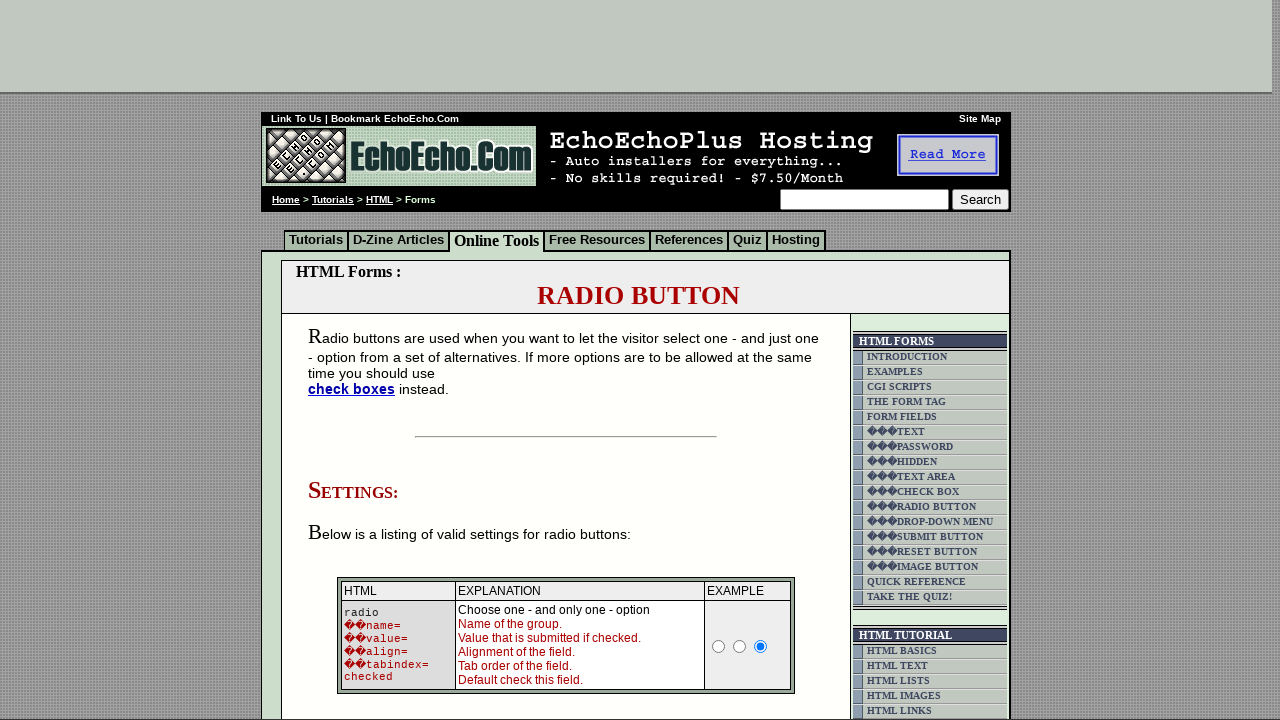

Navigated to form page at http://echoecho.com/htmlforms10.htm
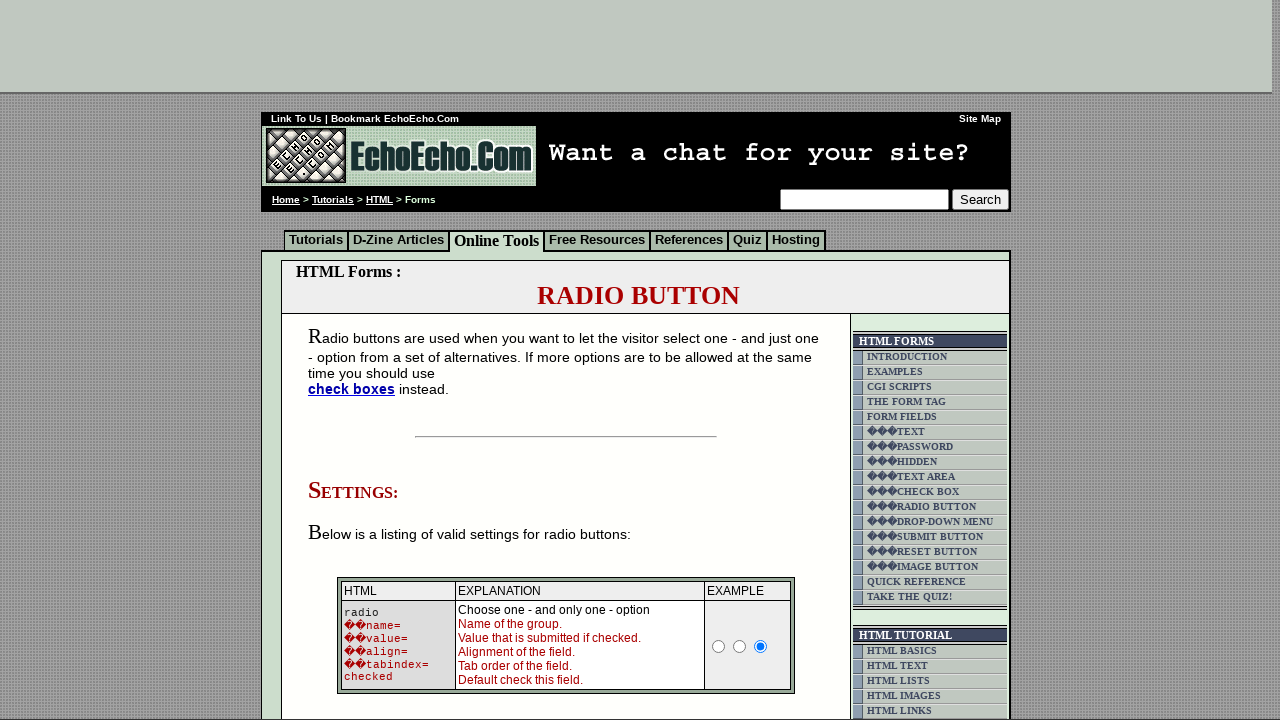

Radio button group became visible
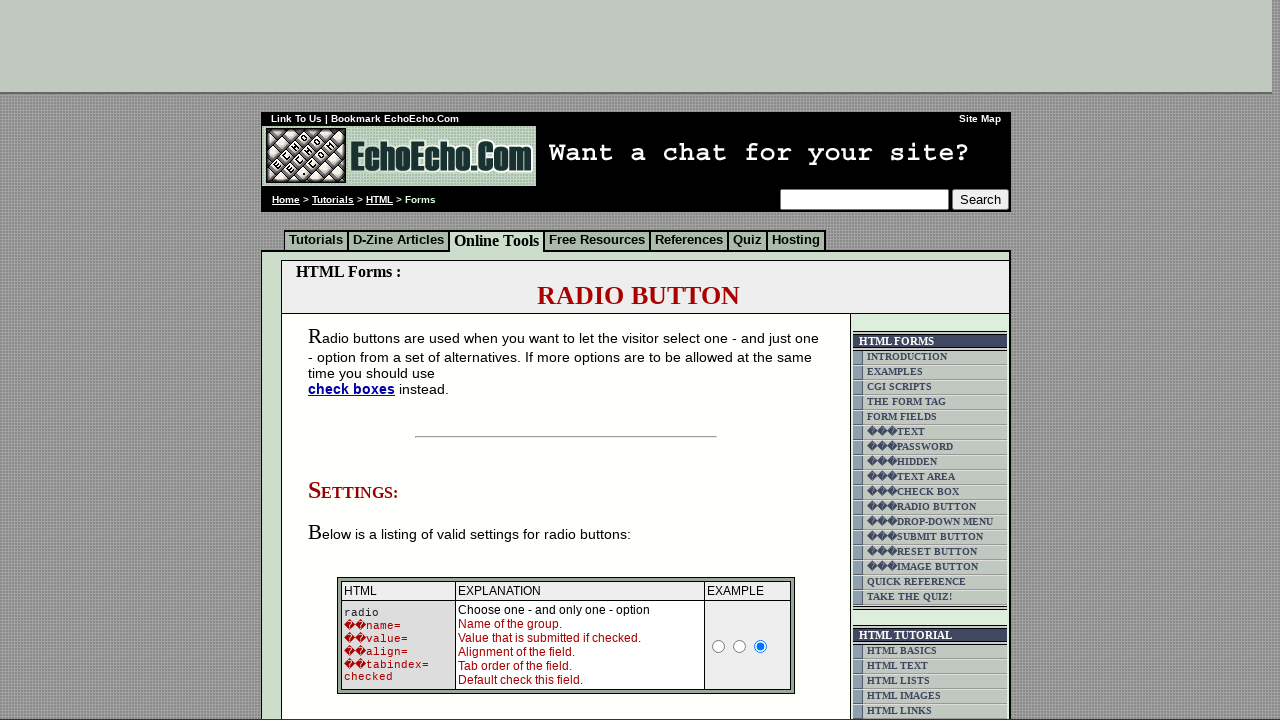

Located all radio buttons in the group
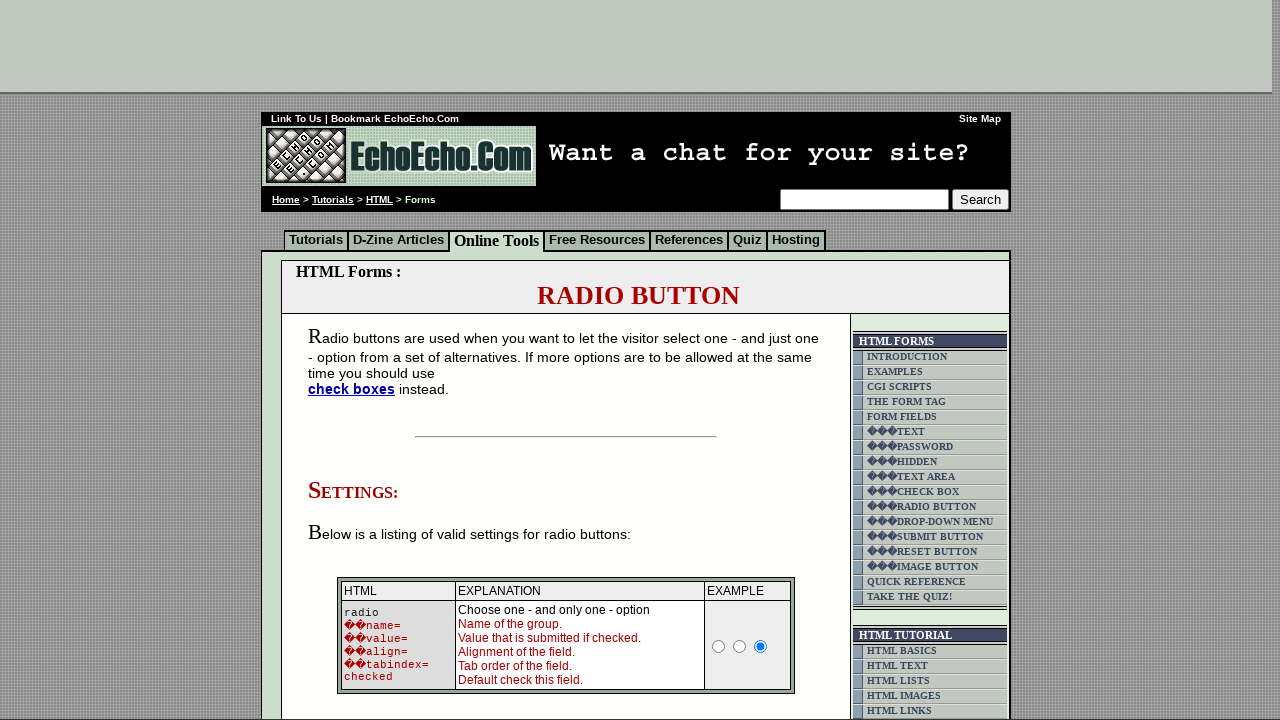

Selected the 'Cheese' radio button at (356, 360) on xpath=//input[@name='group1'] >> nth=2
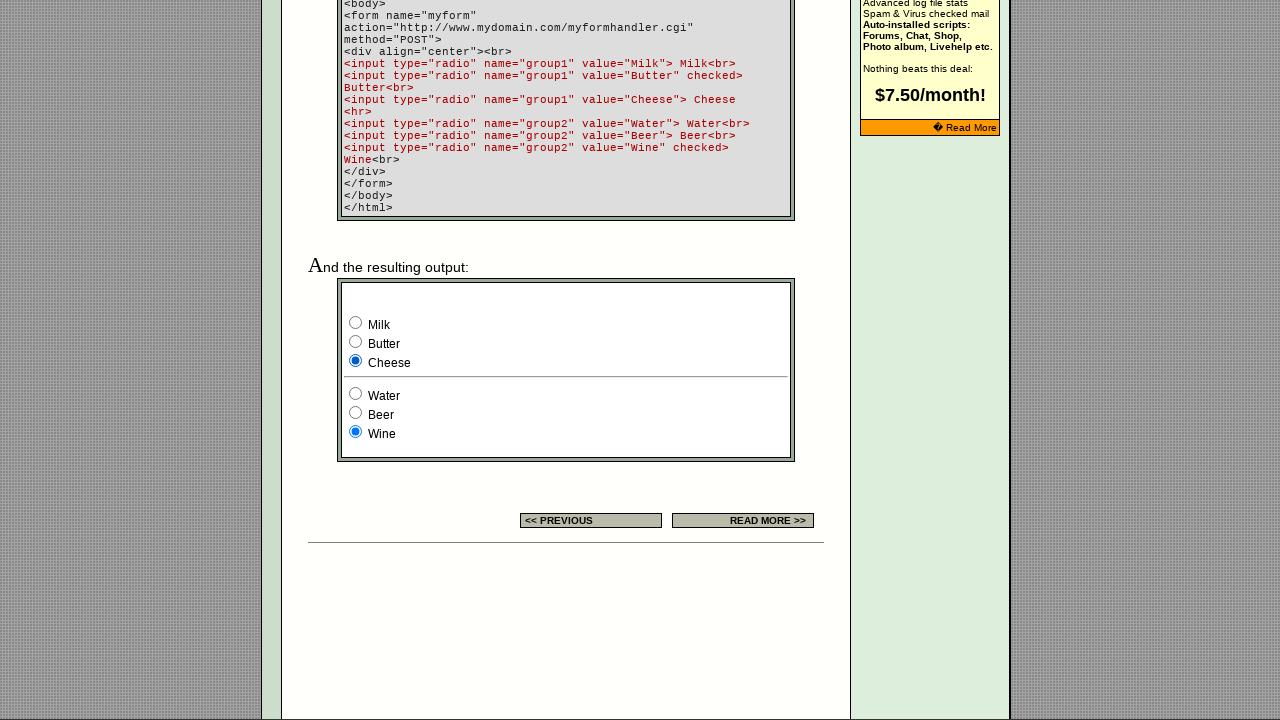

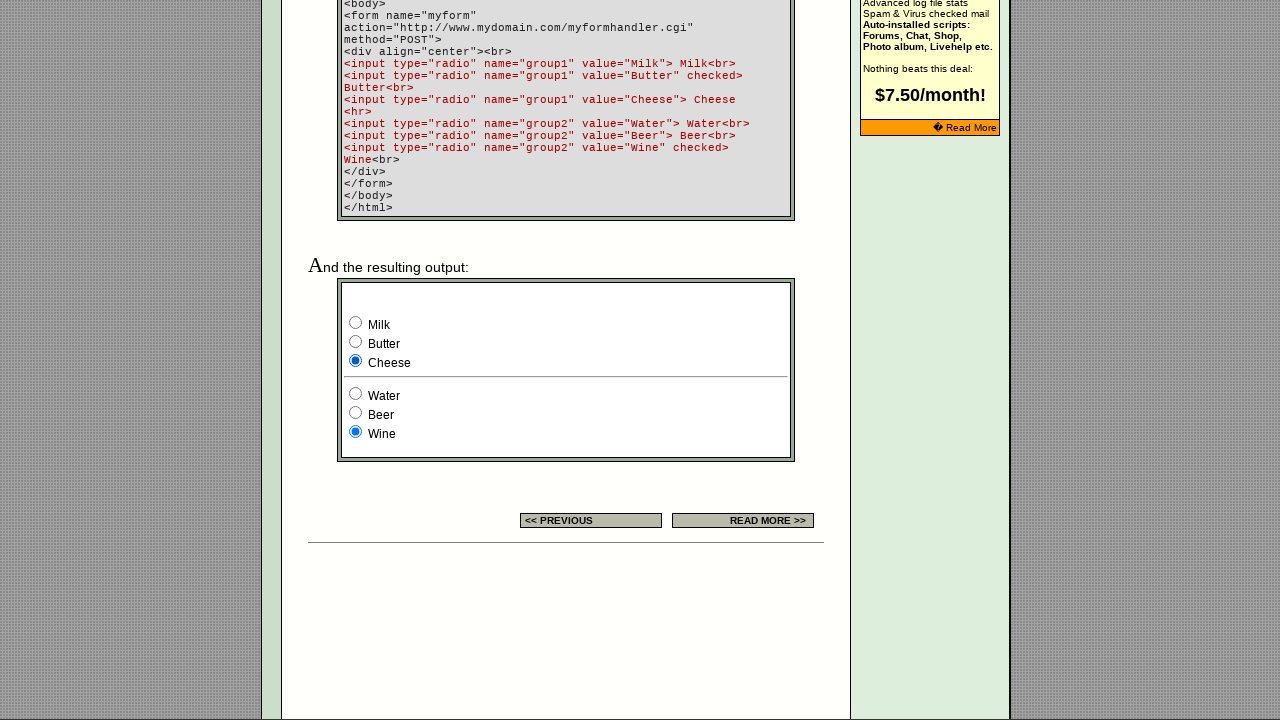